Tests music player OFF button functionality

Starting URL: https://maplestory.beanfun.com/main

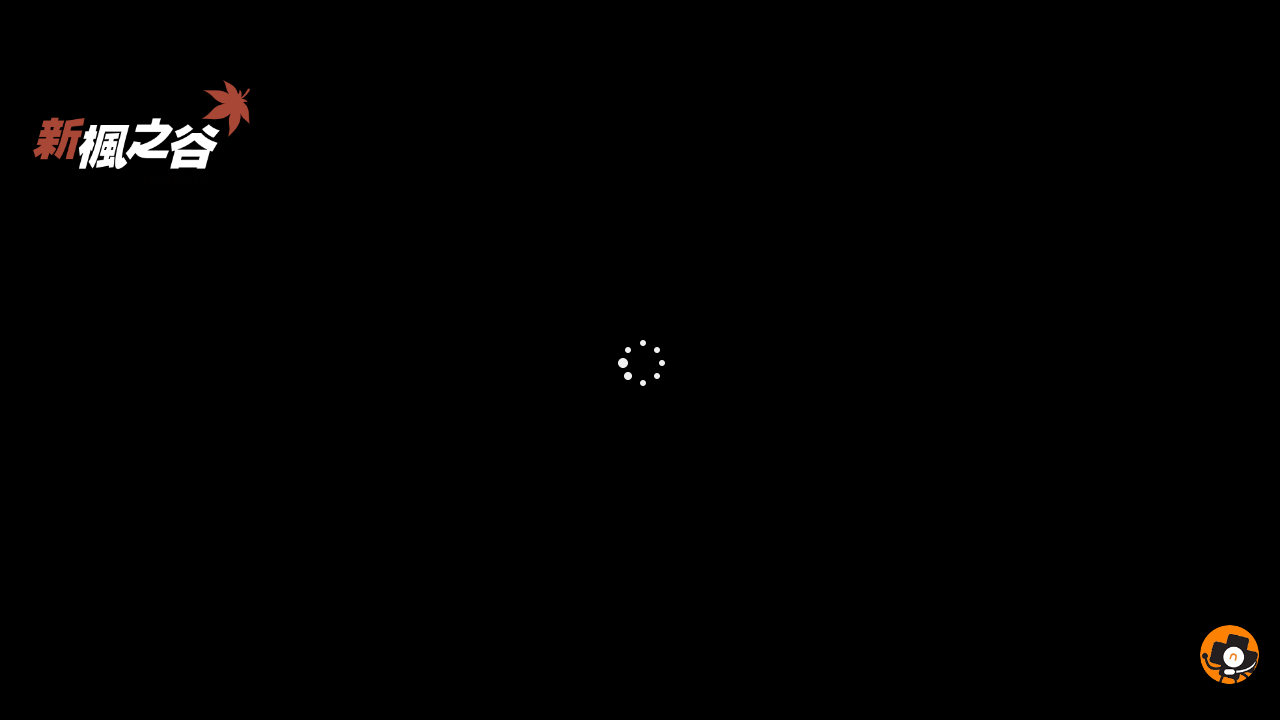

Waited for music player OFF button to be present
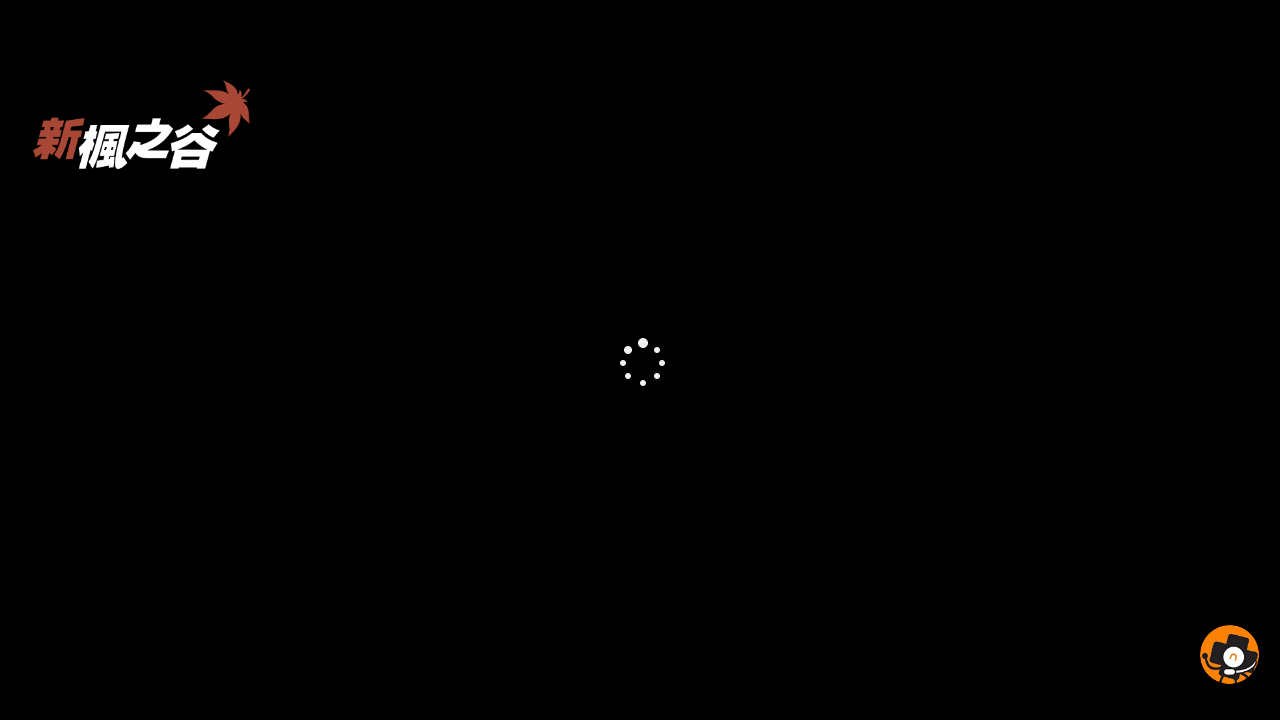

Located the music player OFF button
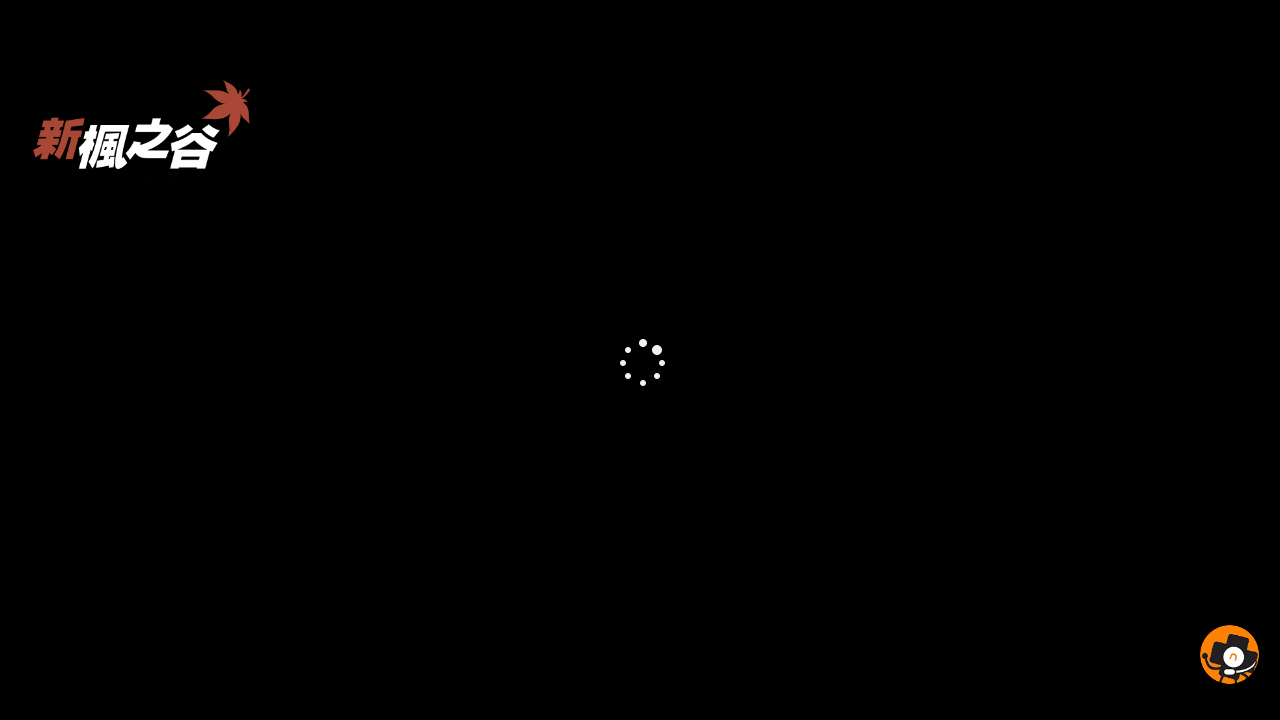

Hovered over the music player OFF button at (1246, 528) on .mKv-musicPlayer-off
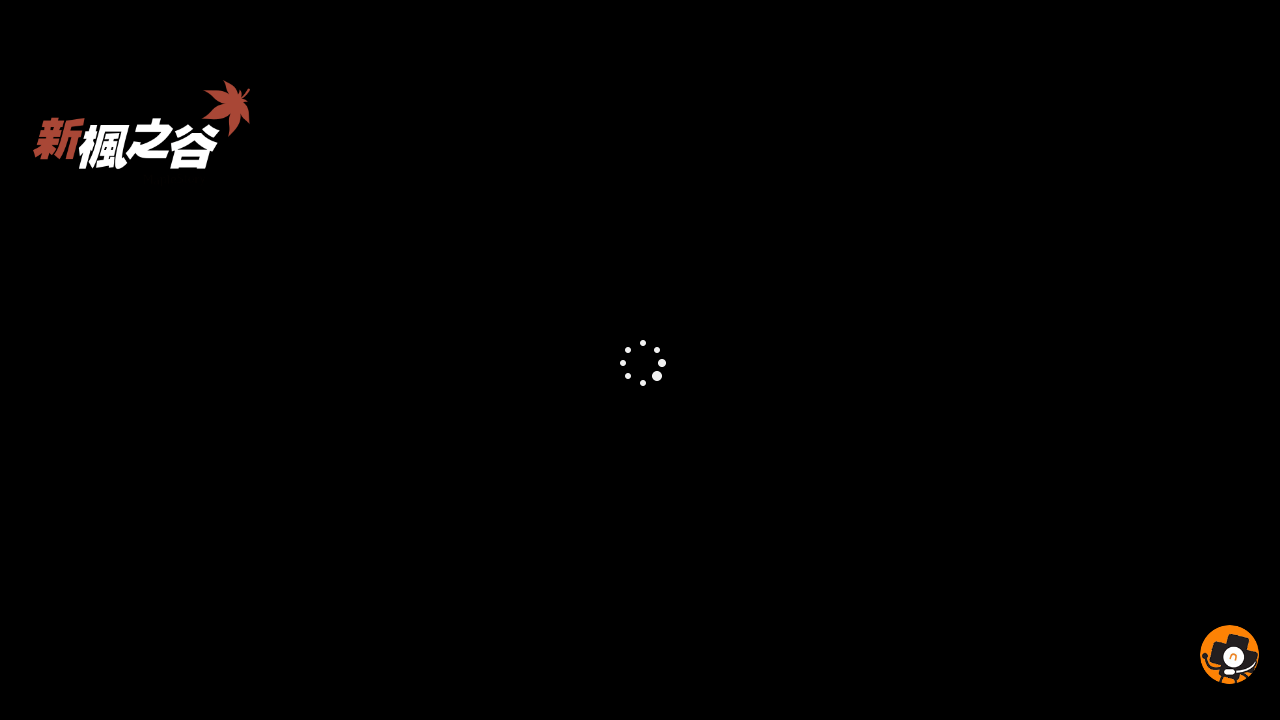

Clicked the music player OFF button at (1246, 528) on .mKv-musicPlayer-off
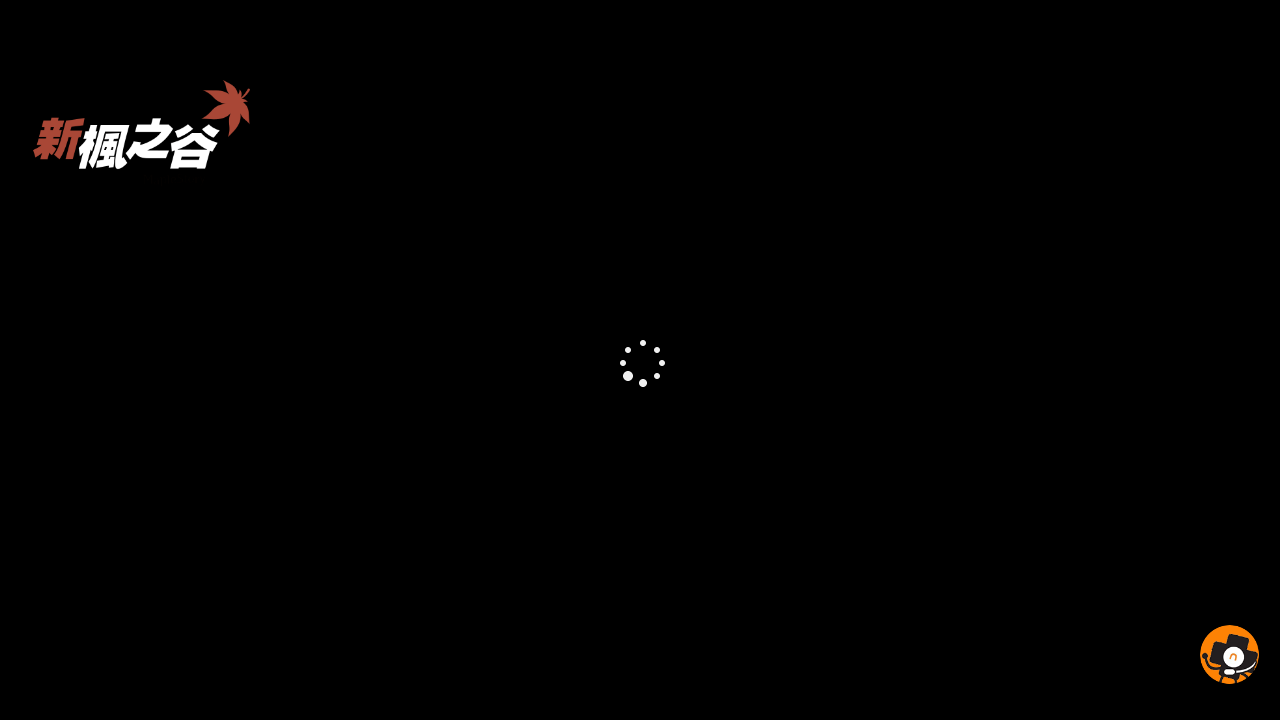

Waited 2 seconds for music to stop
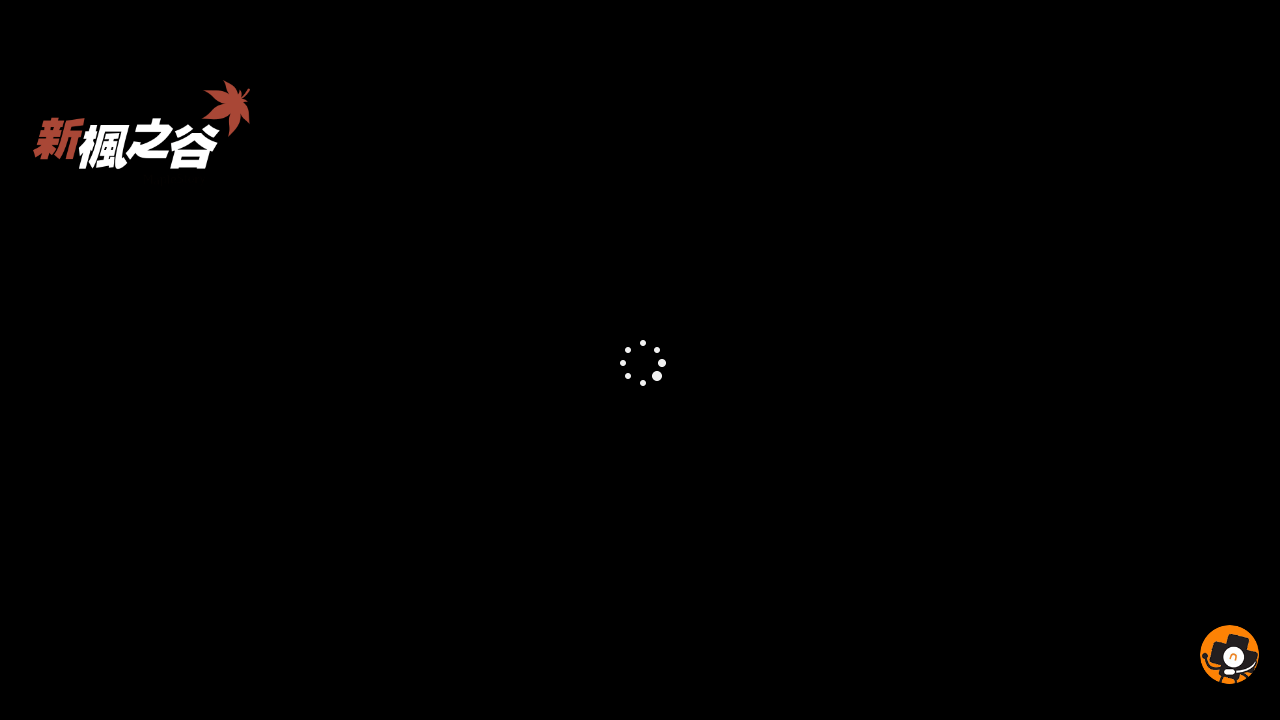

Evaluated audio element paused state
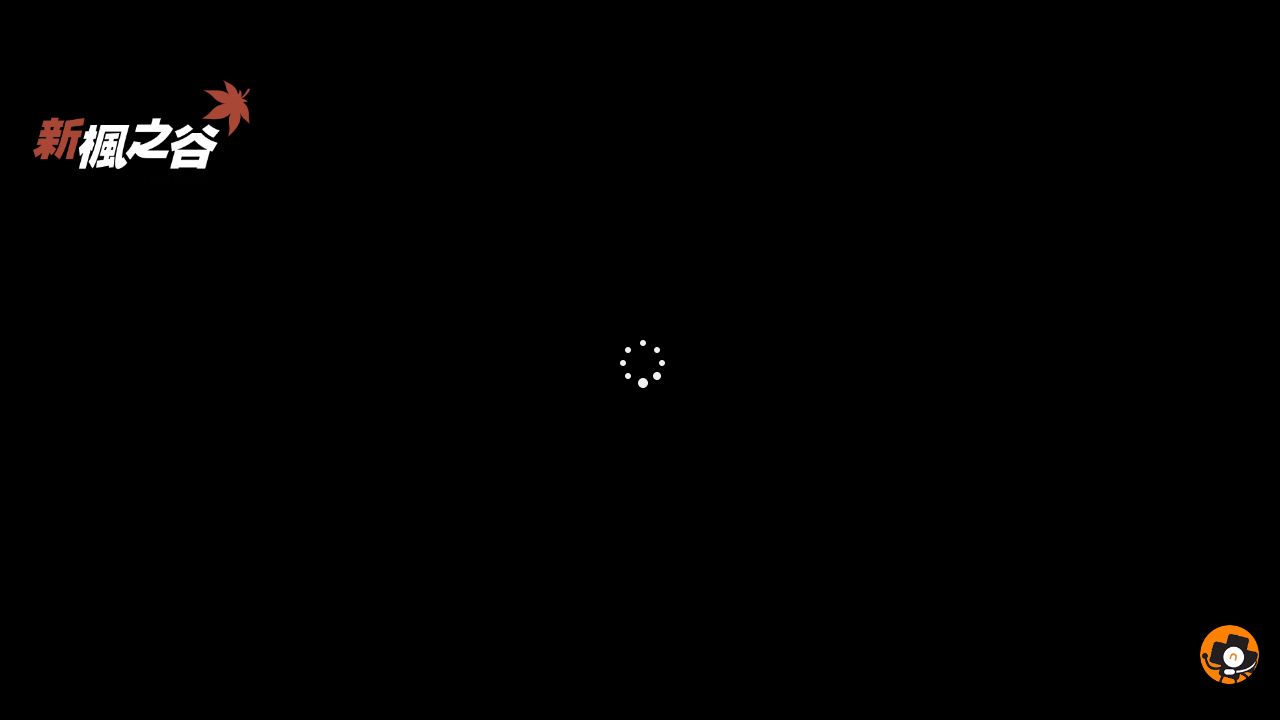

Verified that music is paused after clicking OFF button
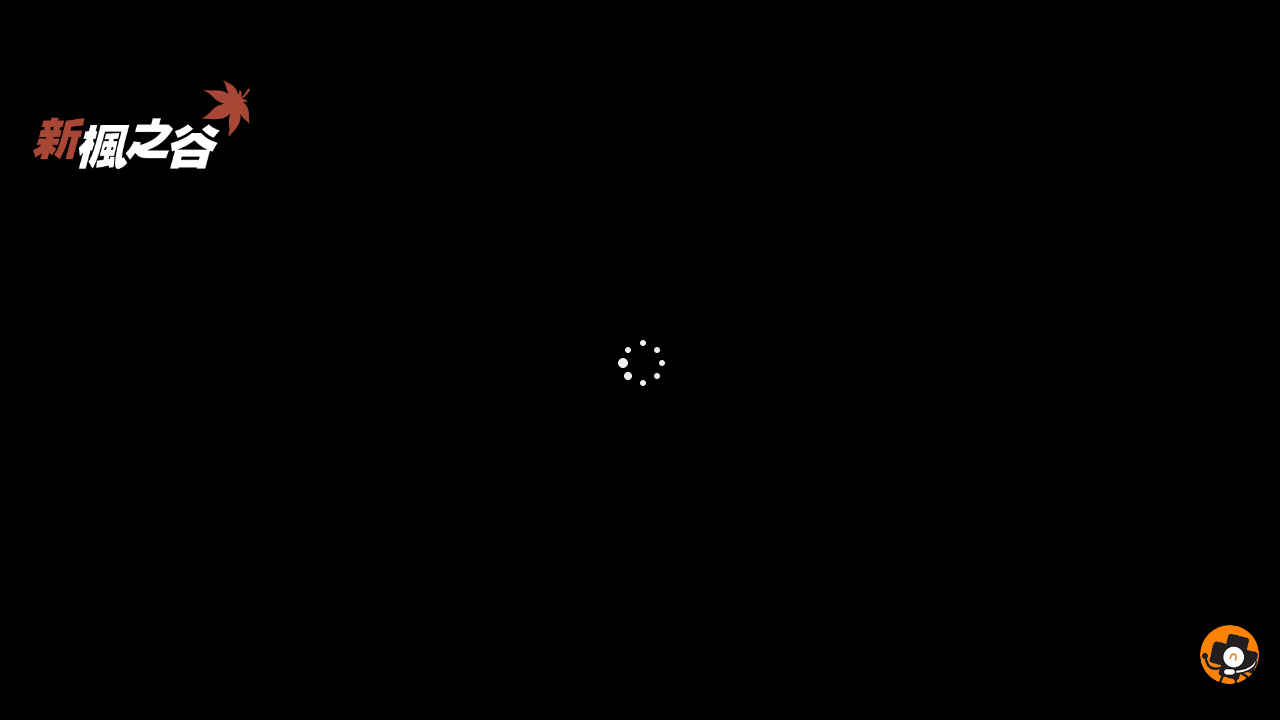

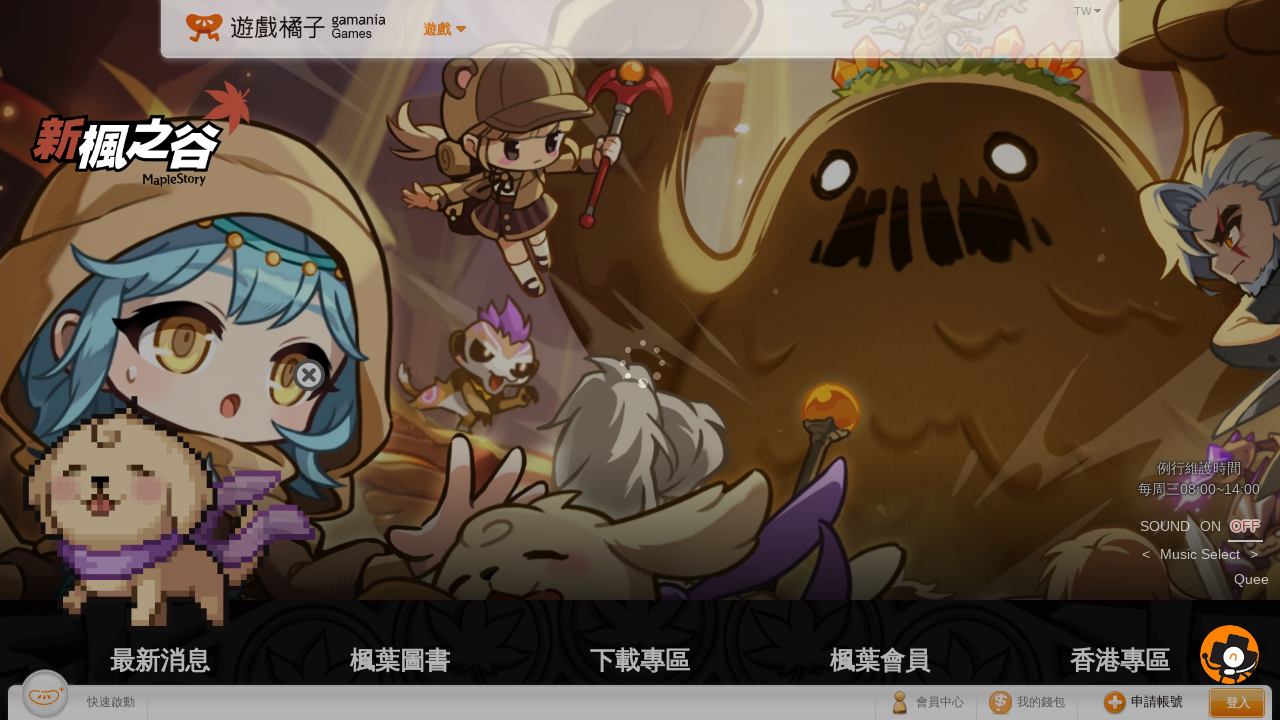